Tests checkbox functionality by clicking on checkboxes to toggle their selected state multiple times

Starting URL: https://the-internet.herokuapp.com/checkboxes

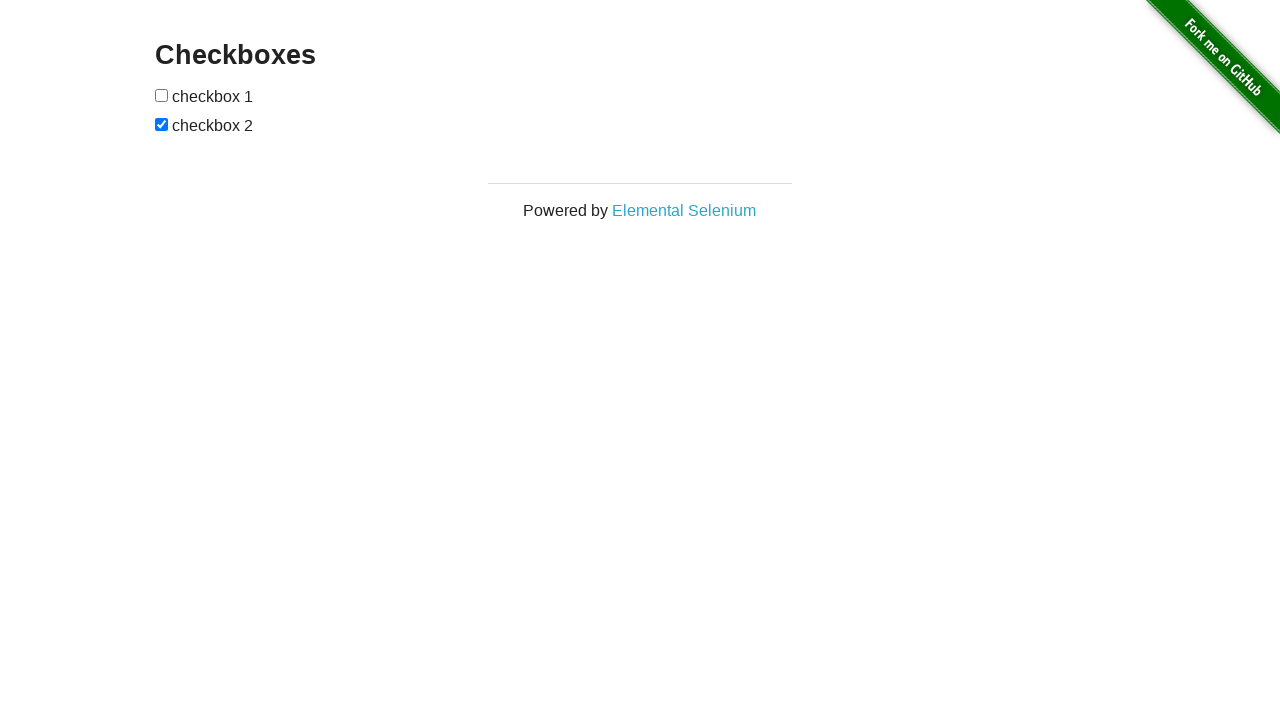

Waited for Checkboxes heading to load
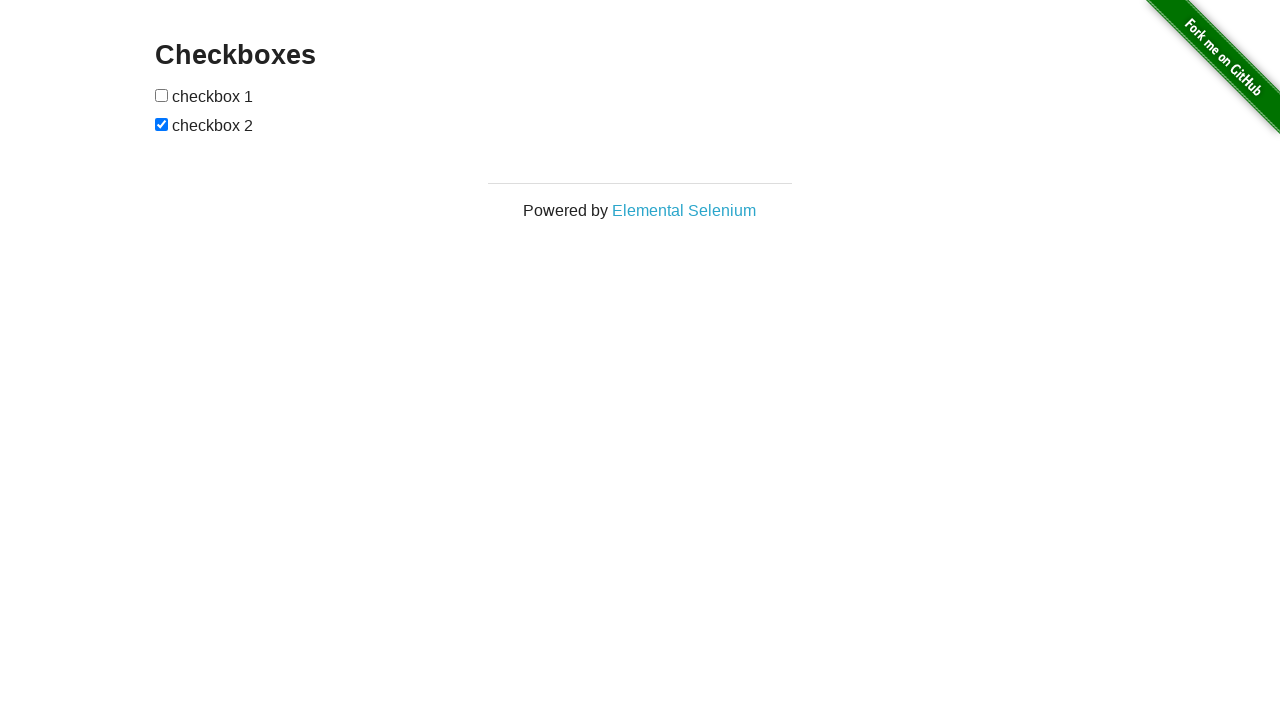

Located first checkbox element
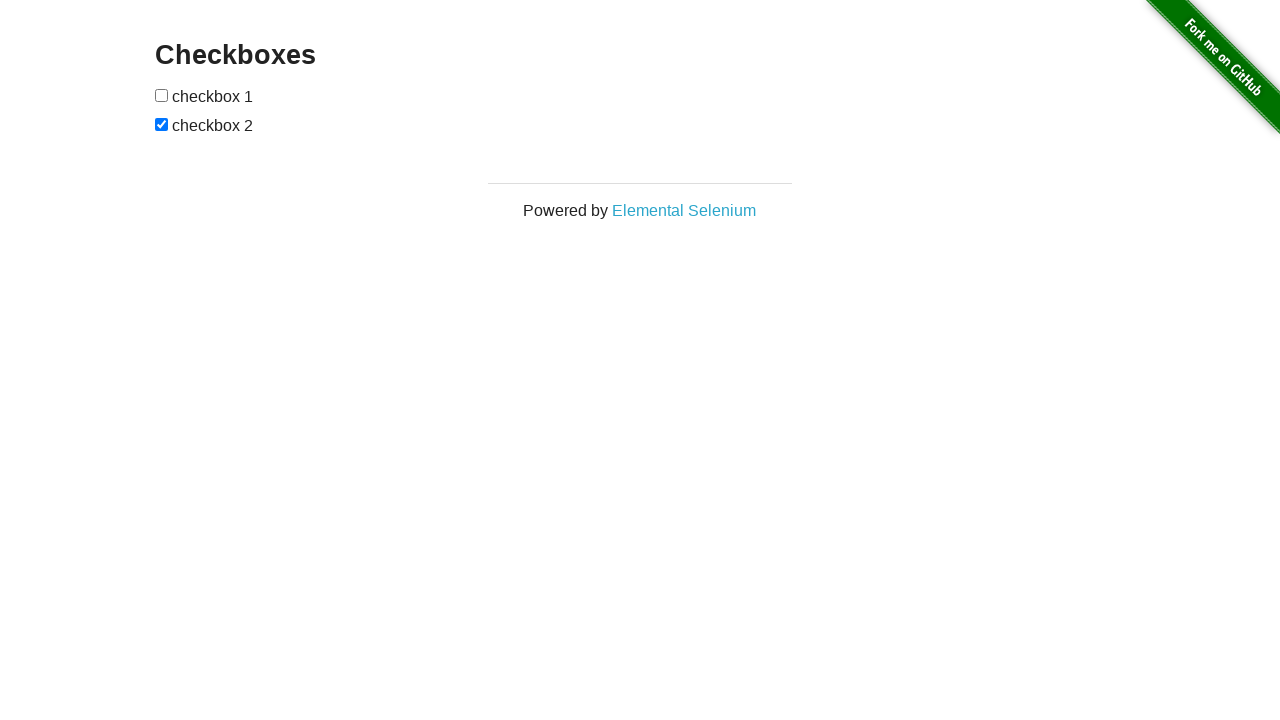

Located second checkbox element
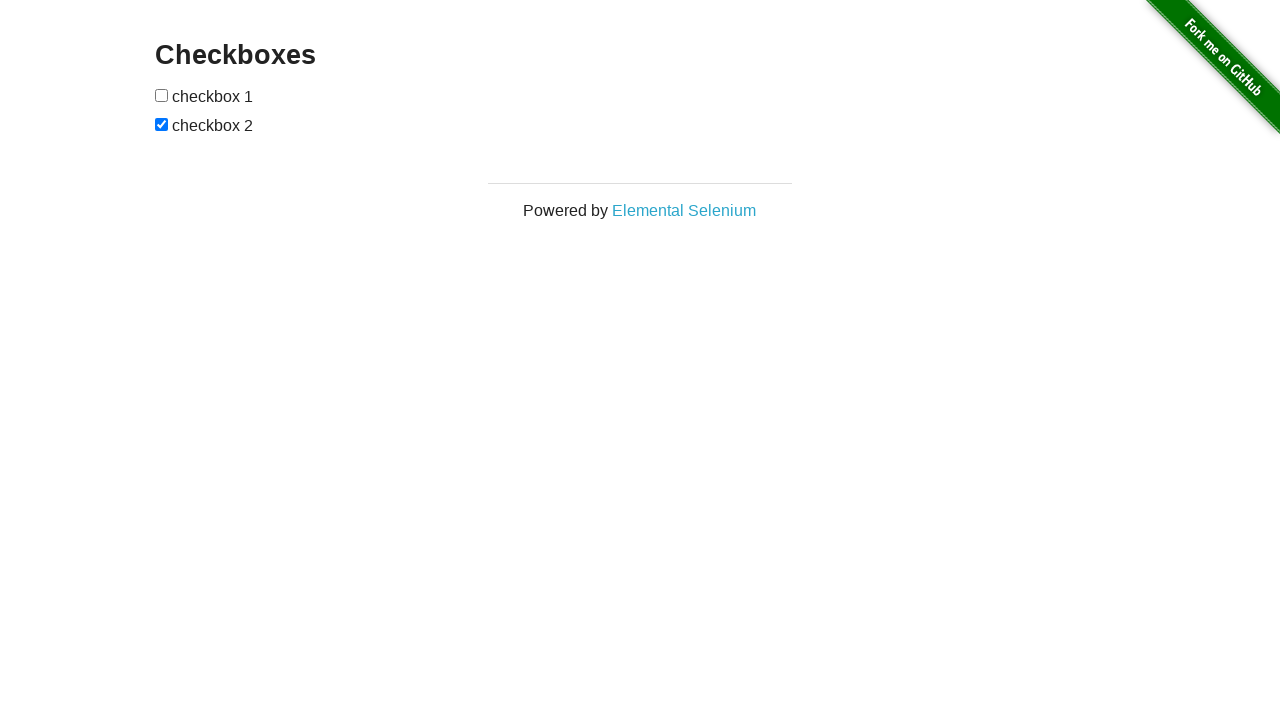

Clicked first checkbox to select it at (162, 95) on xpath=//form[@id='checkboxes']/input >> nth=0
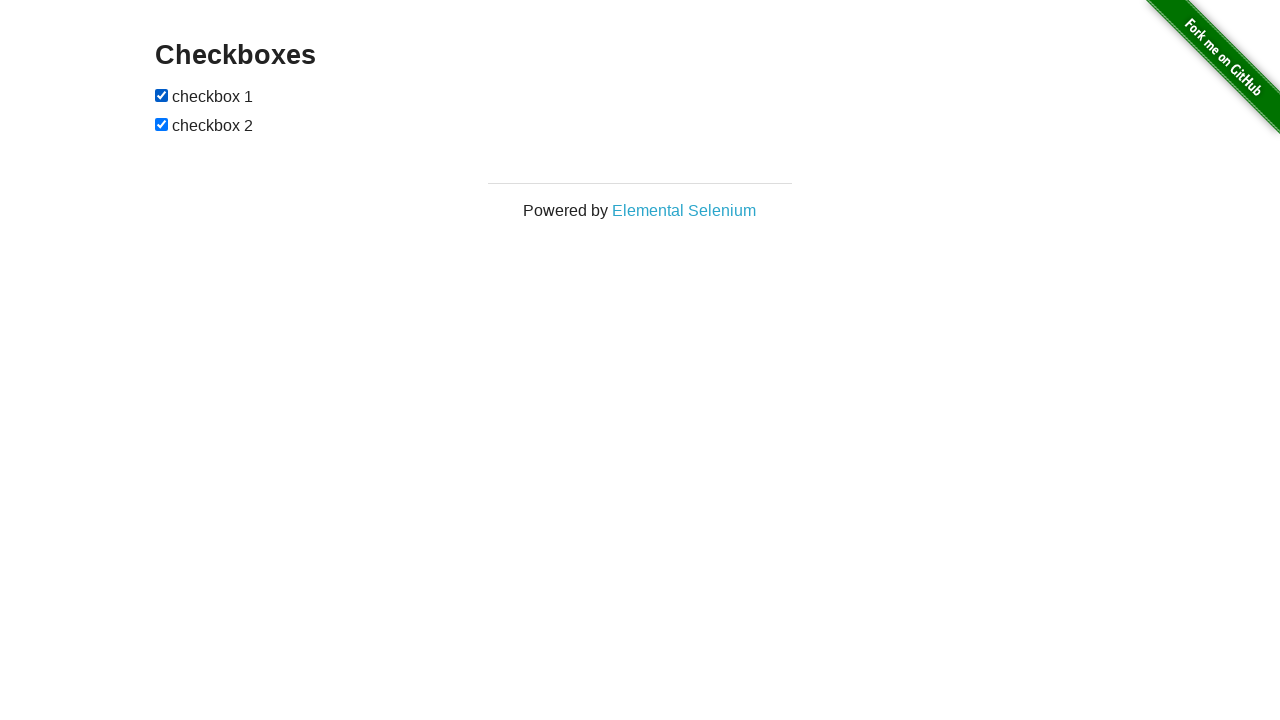

Clicked first checkbox again to deselect it at (162, 95) on xpath=//form[@id='checkboxes']/input >> nth=0
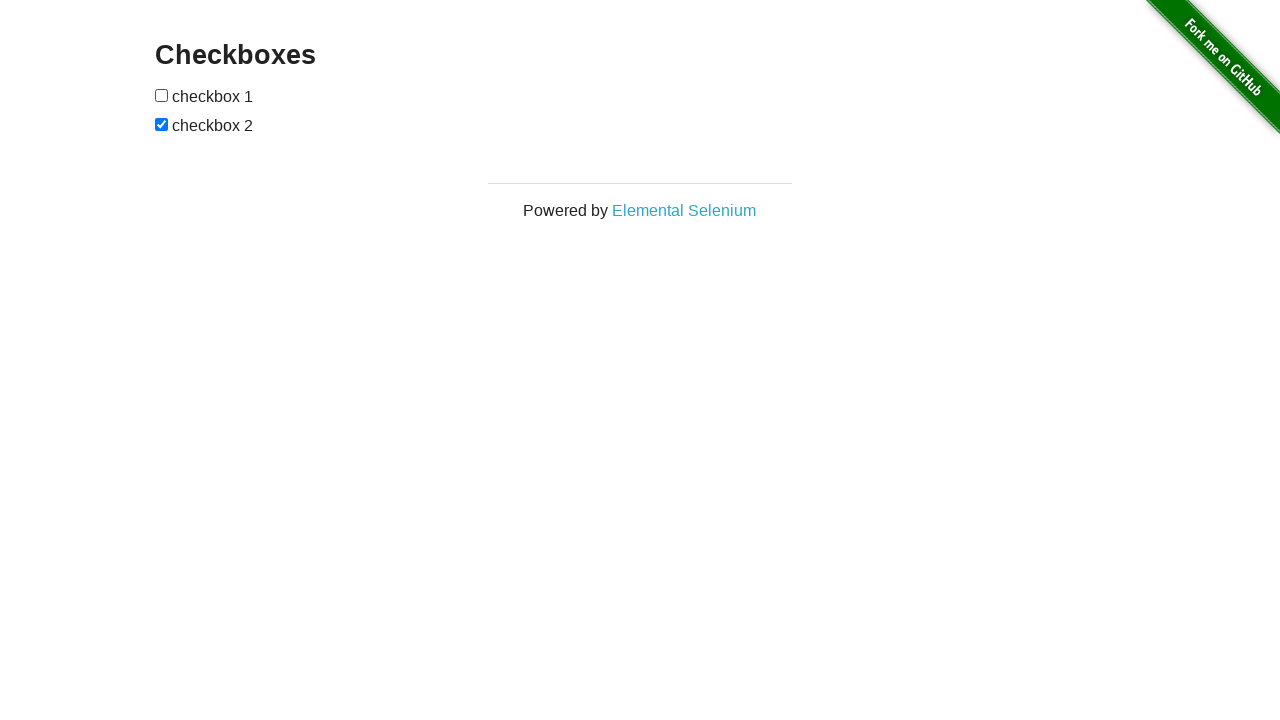

Clicked second checkbox to deselect it at (162, 124) on xpath=//form[@id='checkboxes']/input >> nth=1
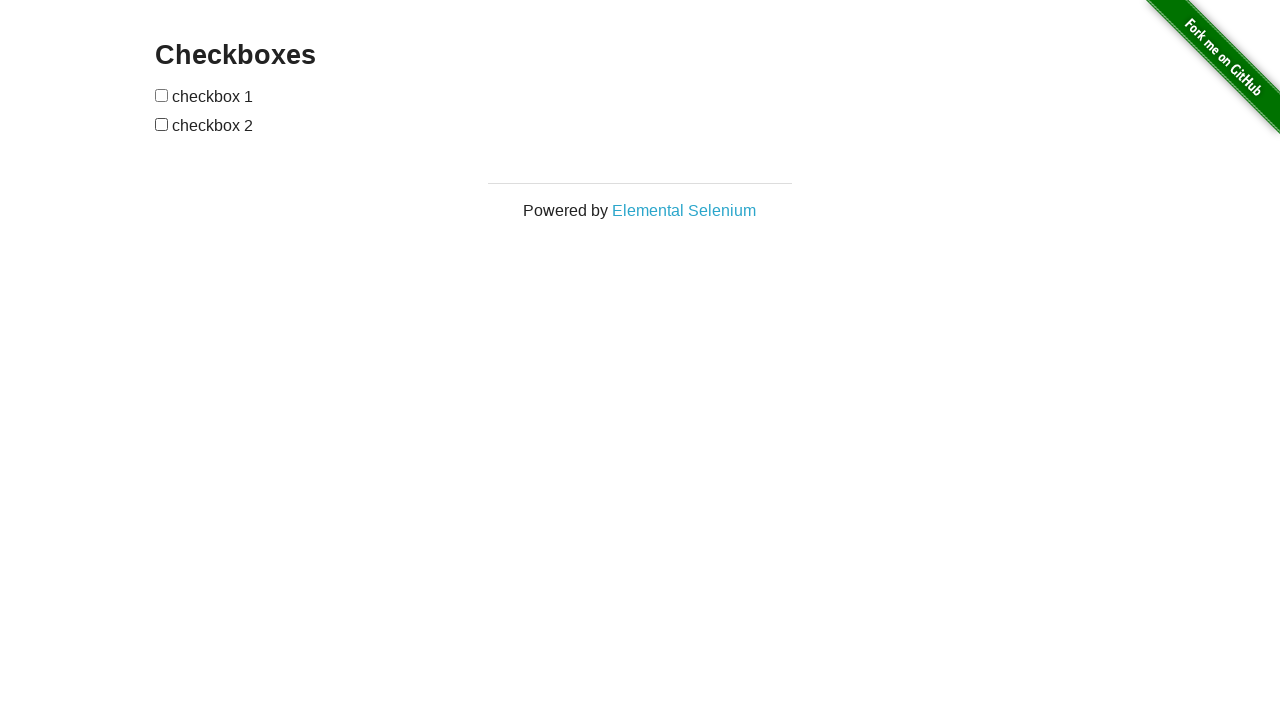

Clicked second checkbox again to select it at (162, 124) on xpath=//form[@id='checkboxes']/input >> nth=1
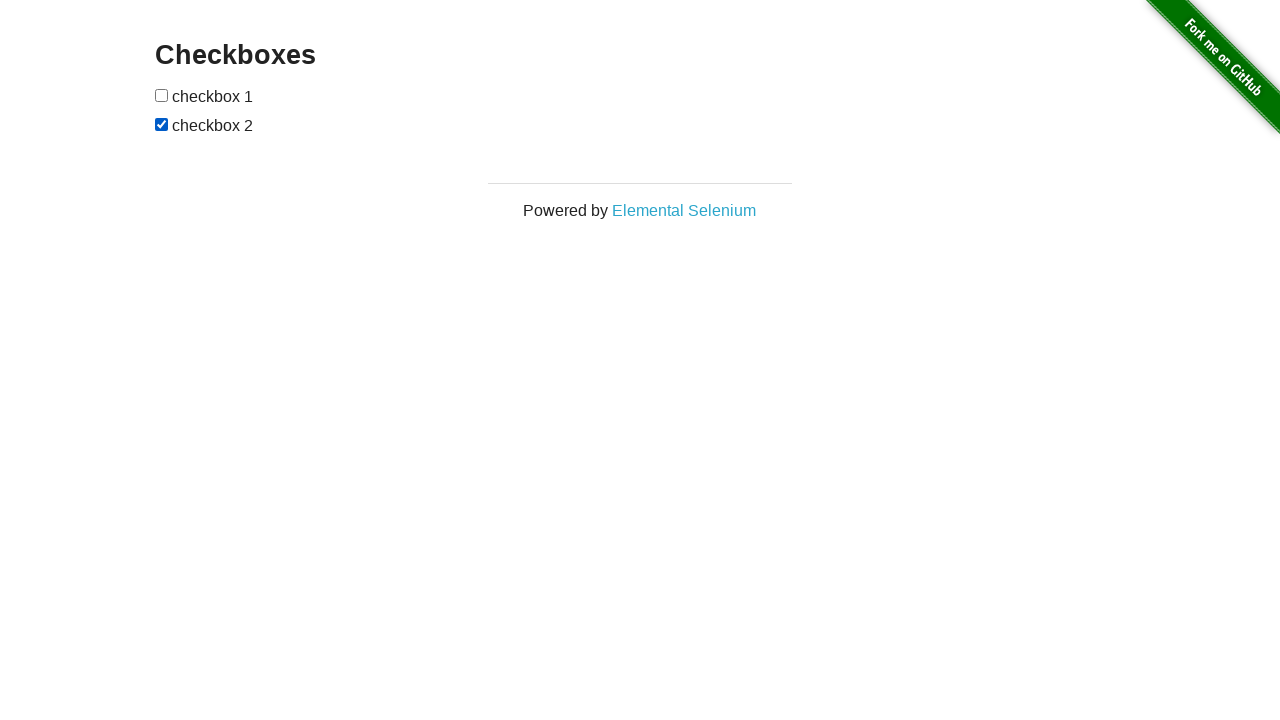

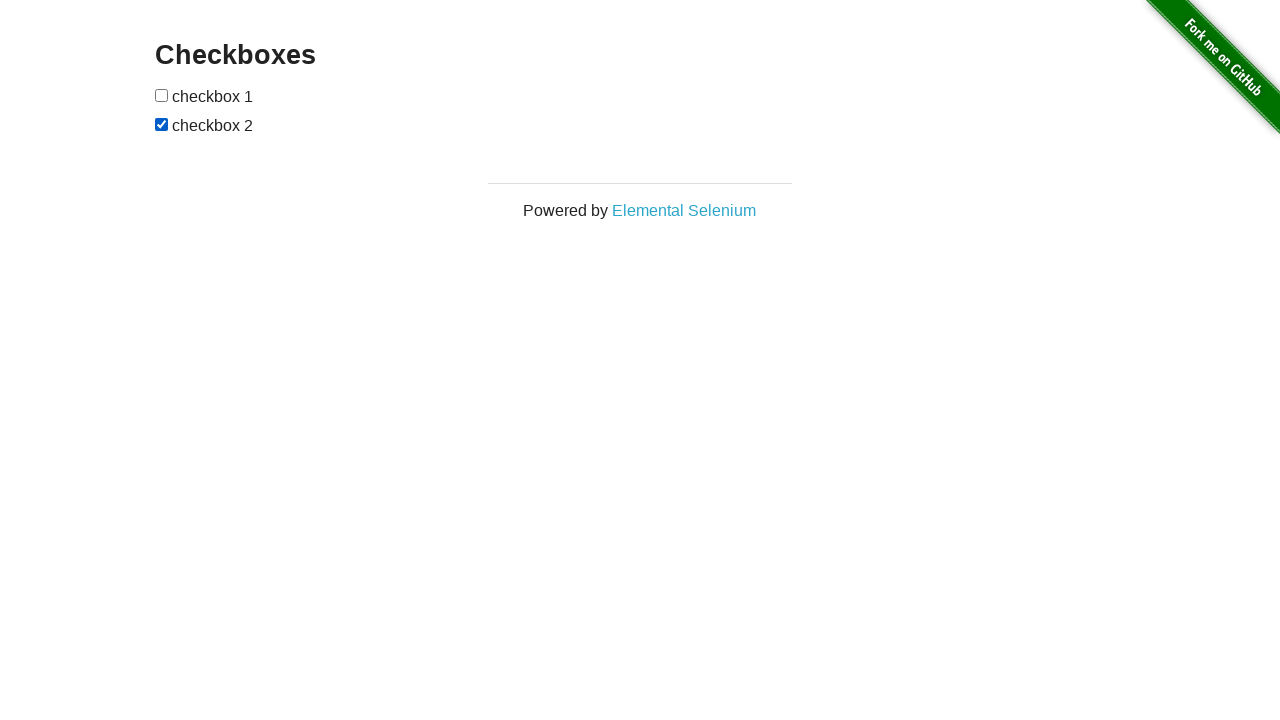